Tests login form validation by entering an invalid username with a valid password and verifying that the appropriate error message is displayed

Starting URL: https://www.saucedemo.com/

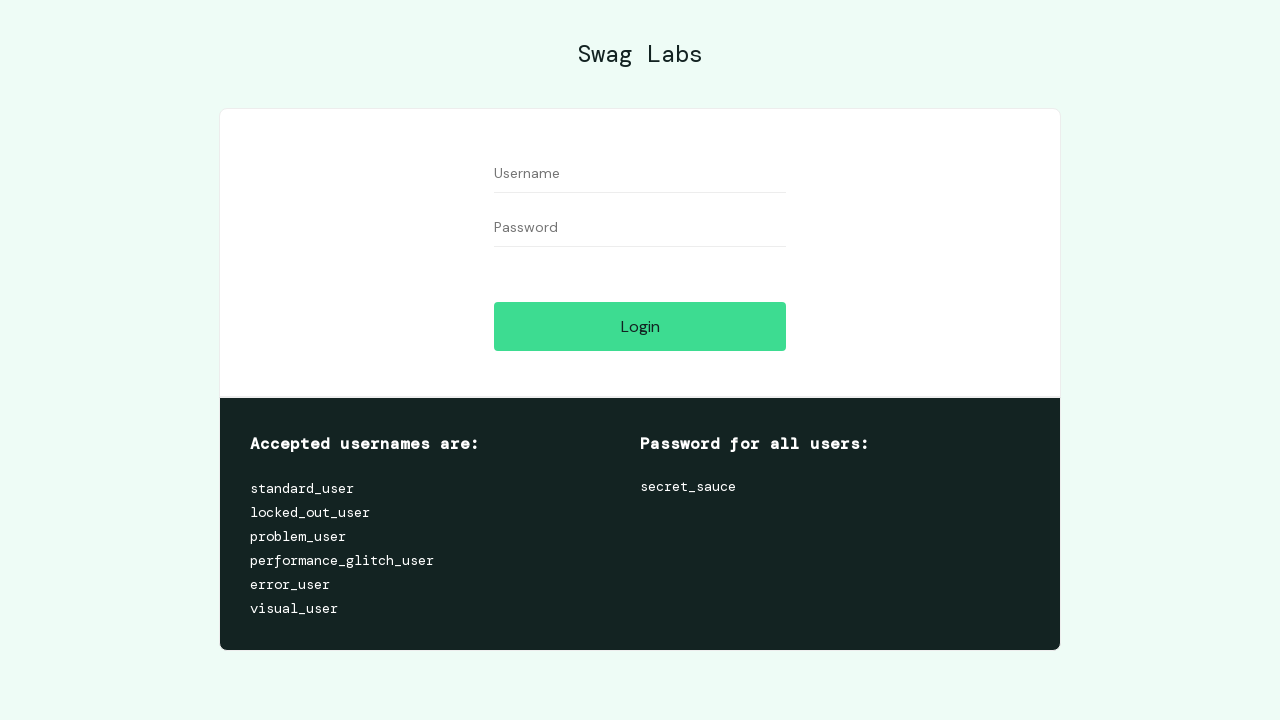

Filled username field with 'invalid_user' on input[name='user-name']
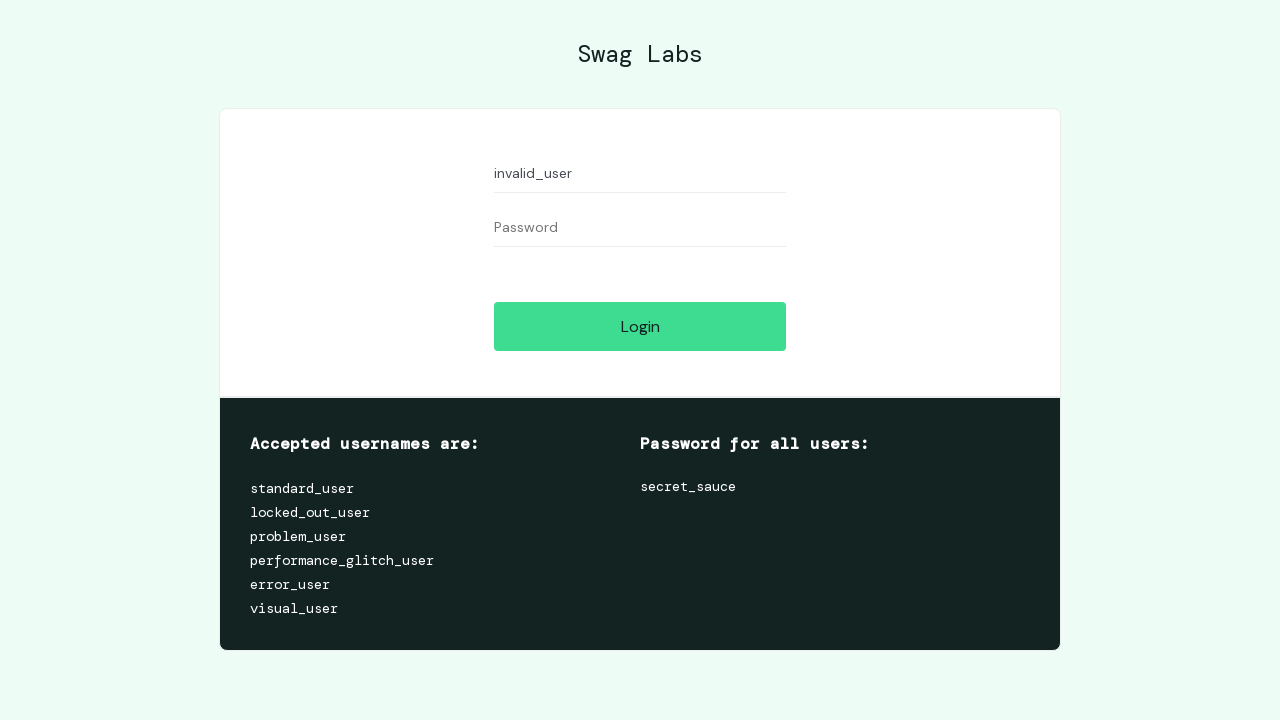

Filled password field with valid password 'secret_sauce' on input#password
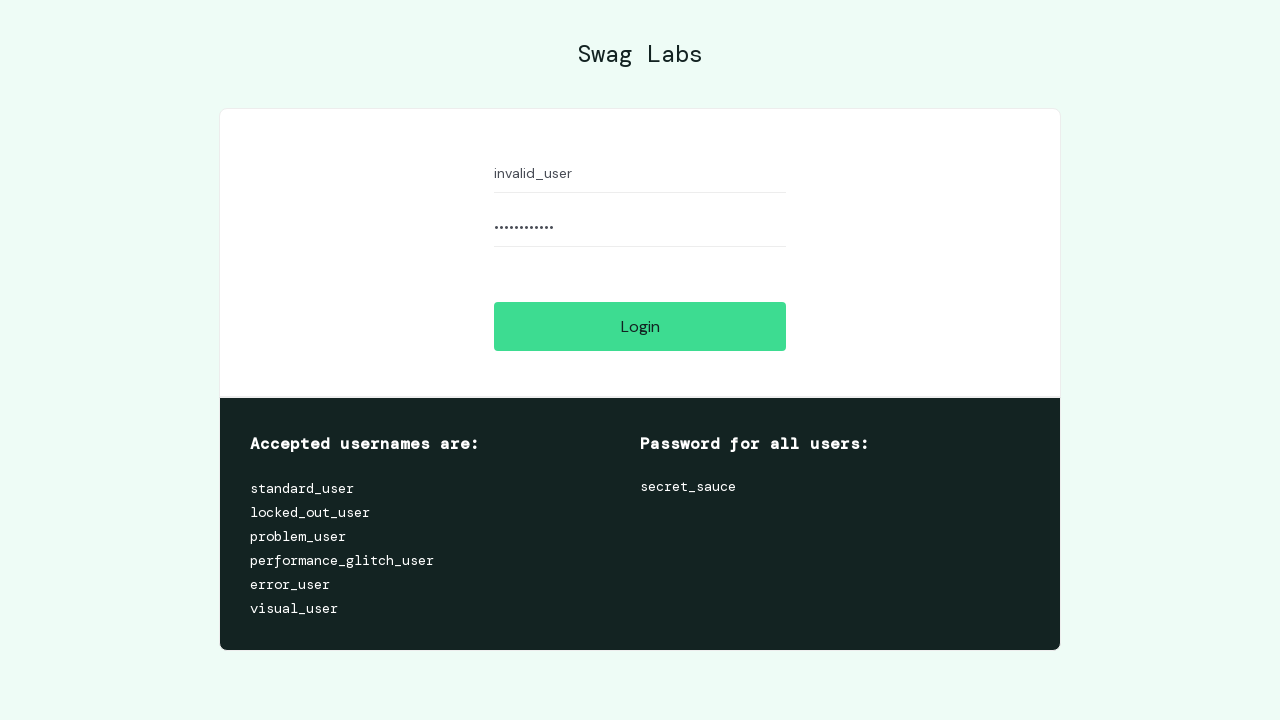

Clicked login button at (640, 326) on #login-button
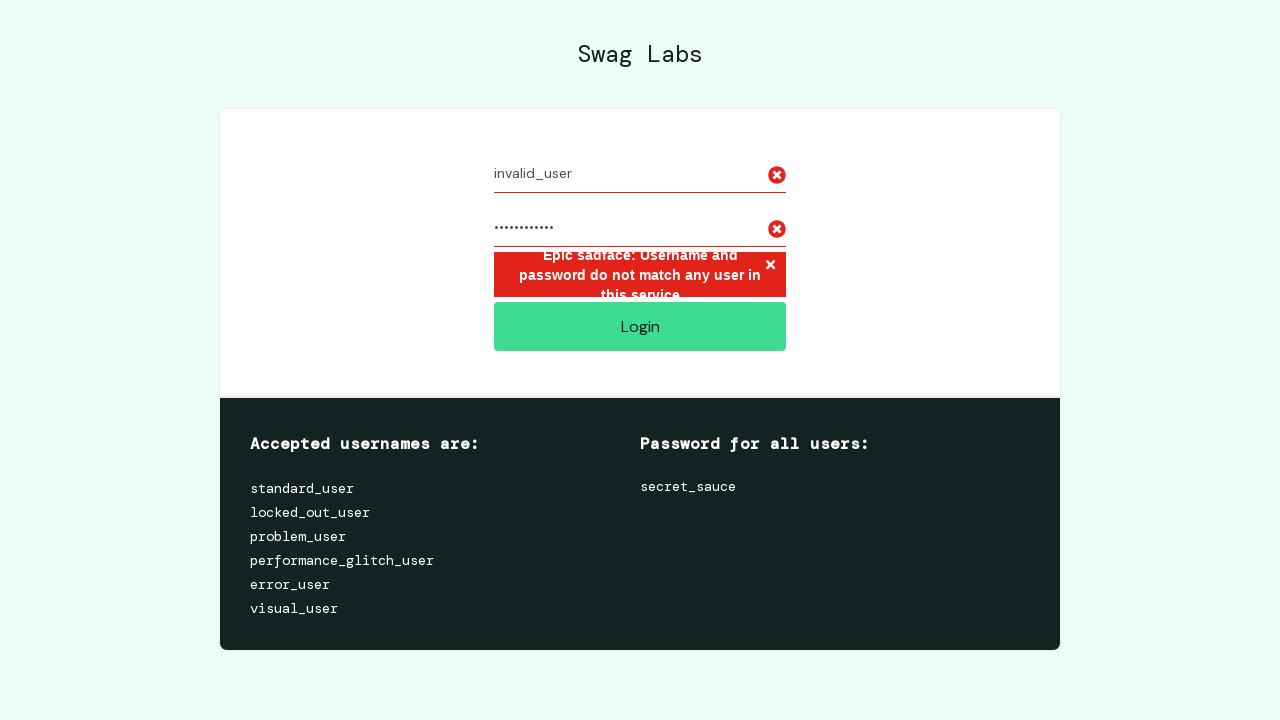

Error message element appeared on page
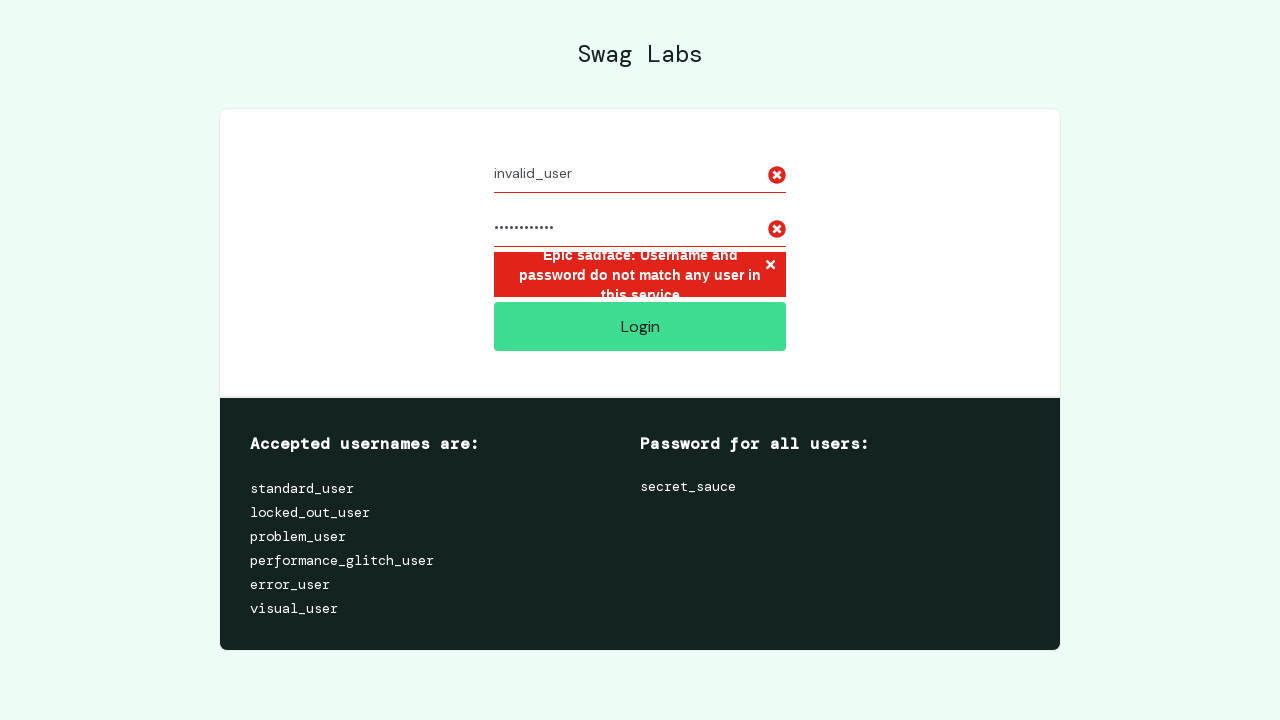

Verified that user is still on login page
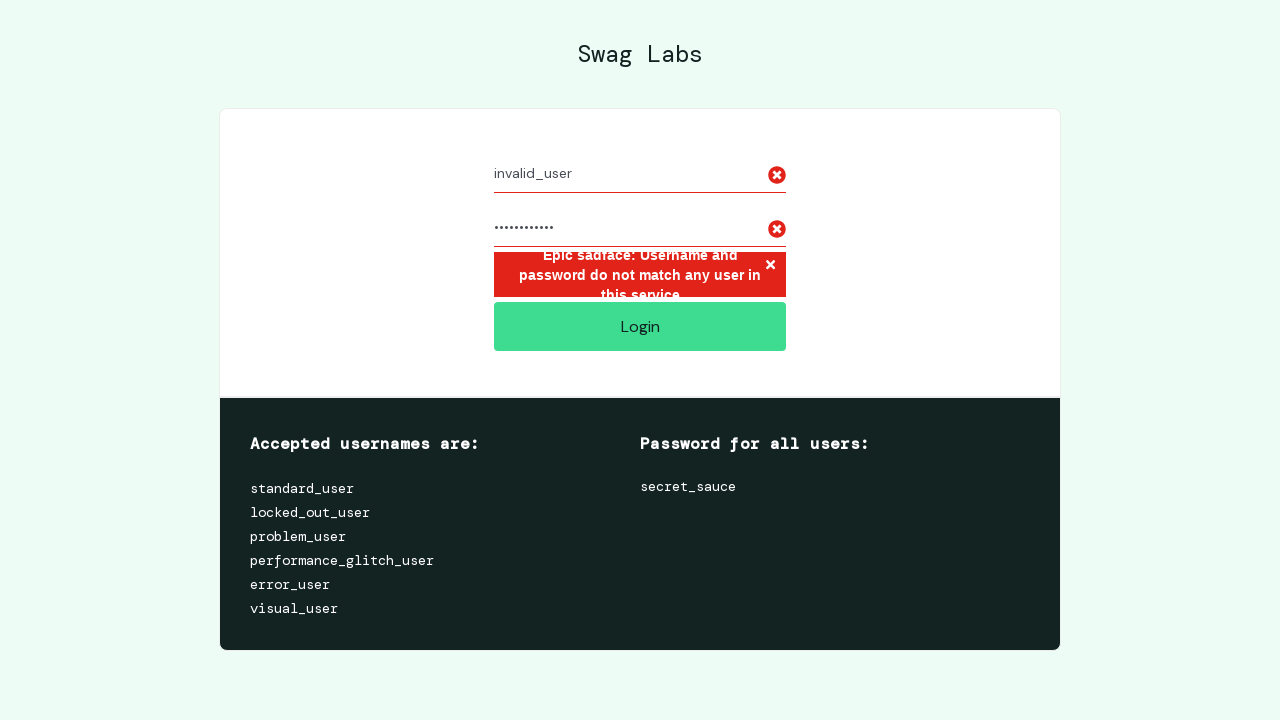

Confirmed error message element is visible
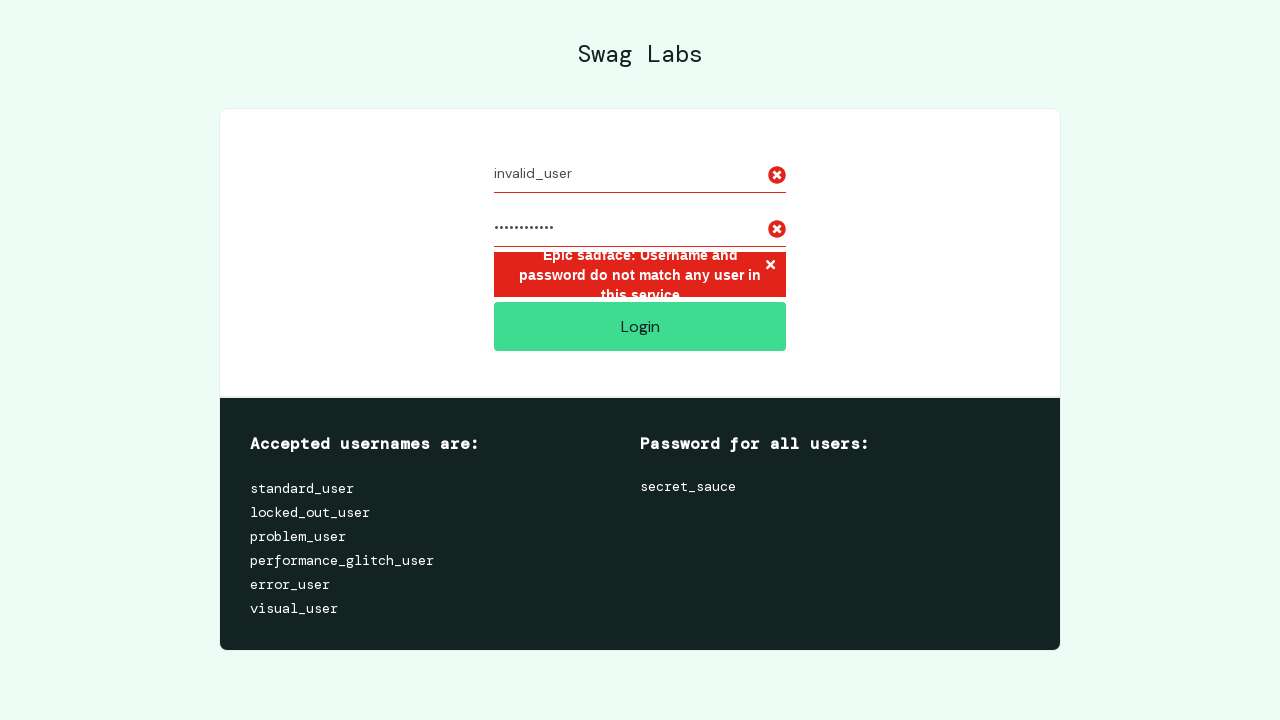

Verified error message text matches expected message for invalid username with valid password
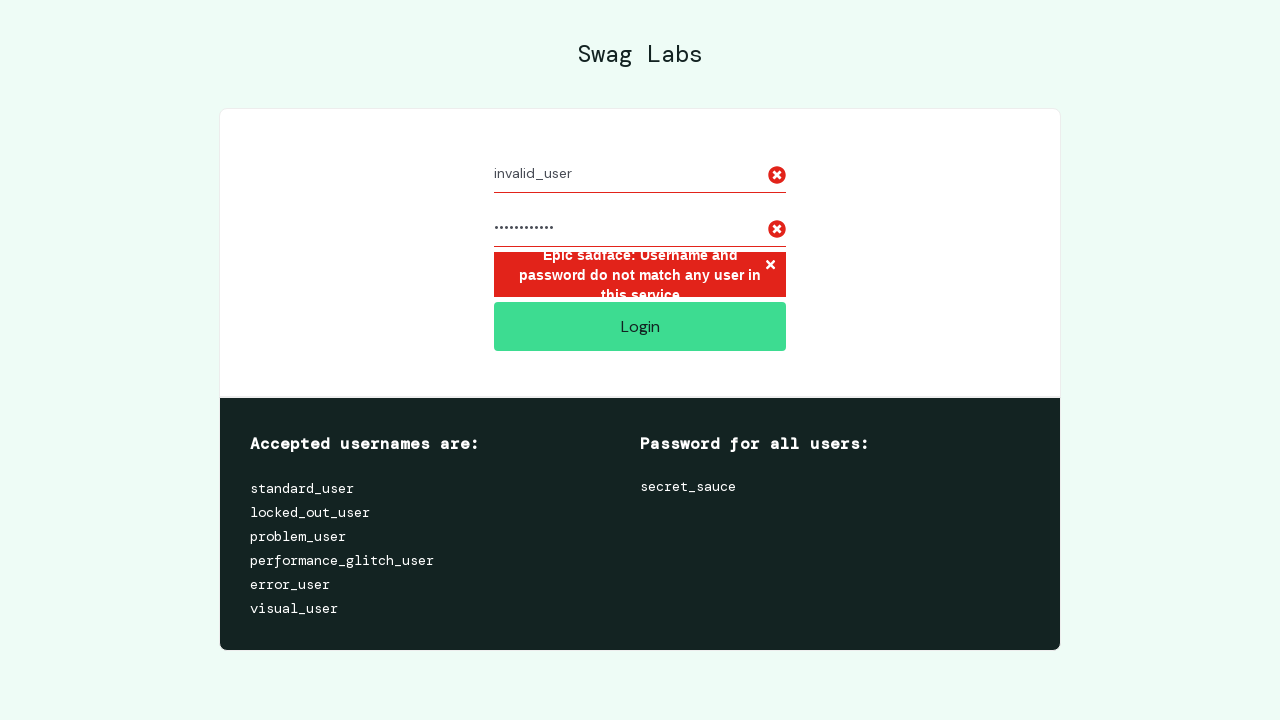

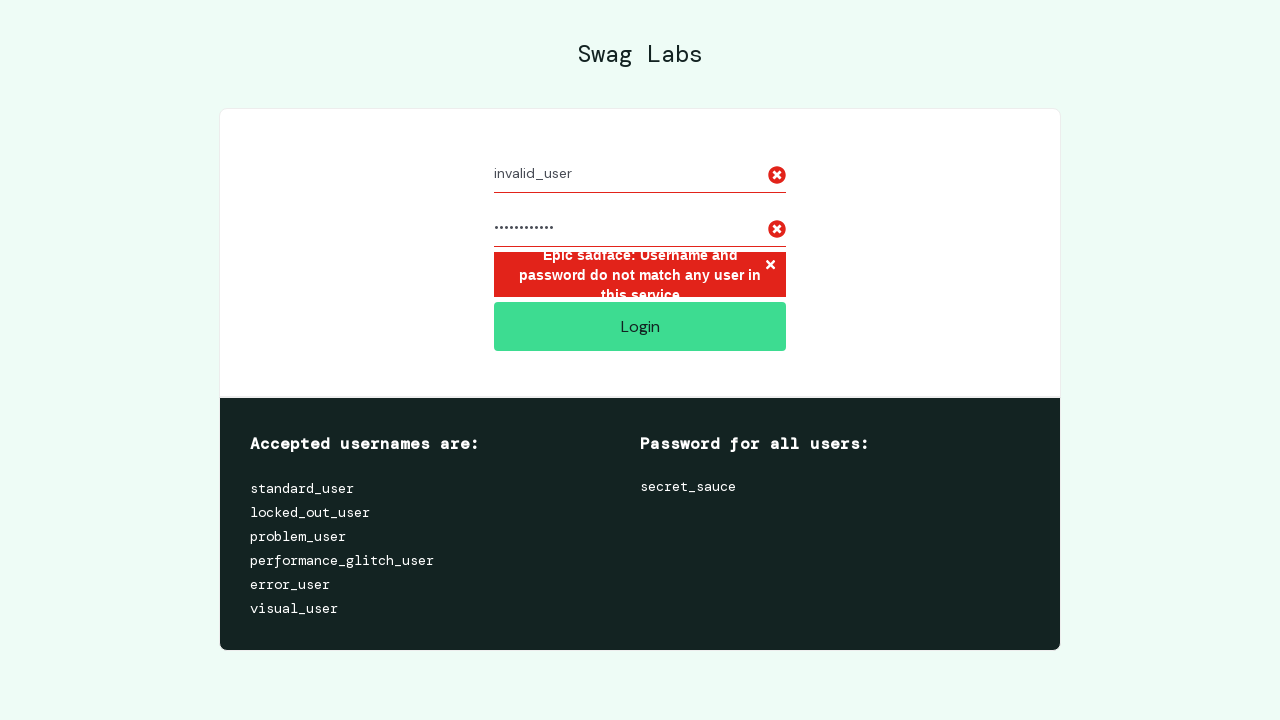